Navigates to the dashboard, opens the input section via menu, and fills a text box with a name value.

Starting URL: https://leafground.com/dashboard.xhtml

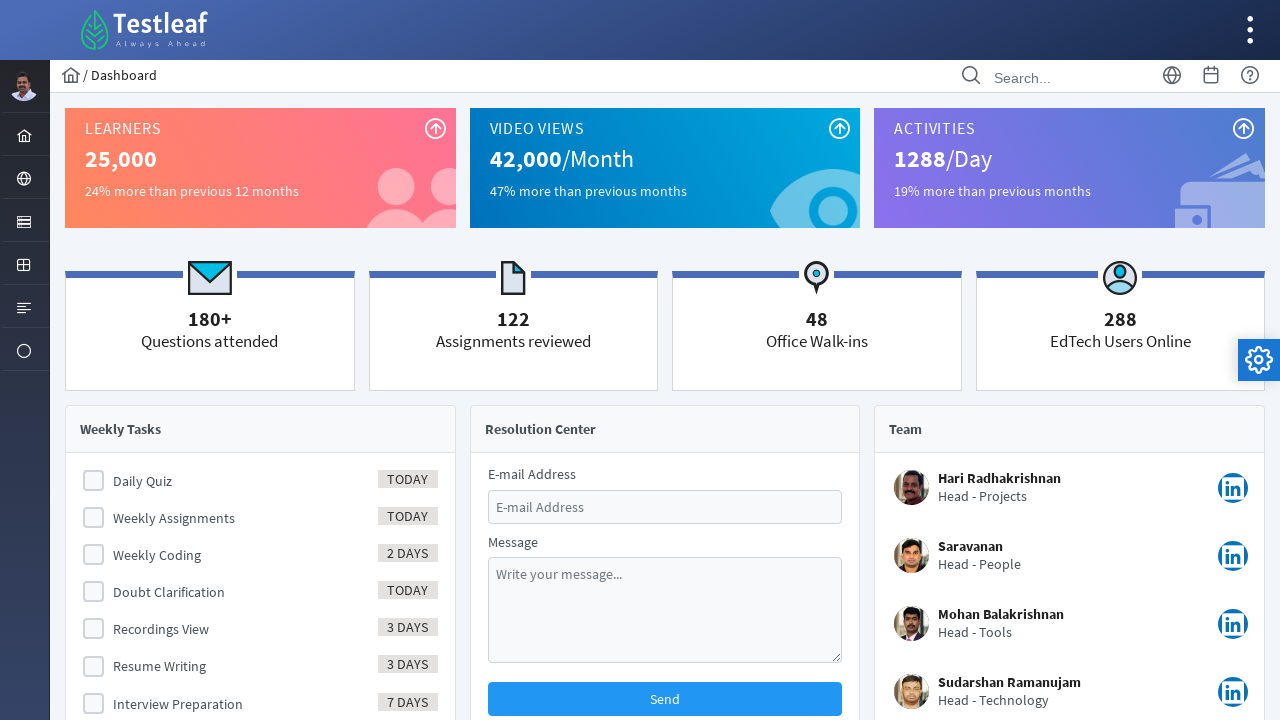

Clicked server icon in the menu at (24, 222) on i.pi.pi-server.layout-menuitem-icon
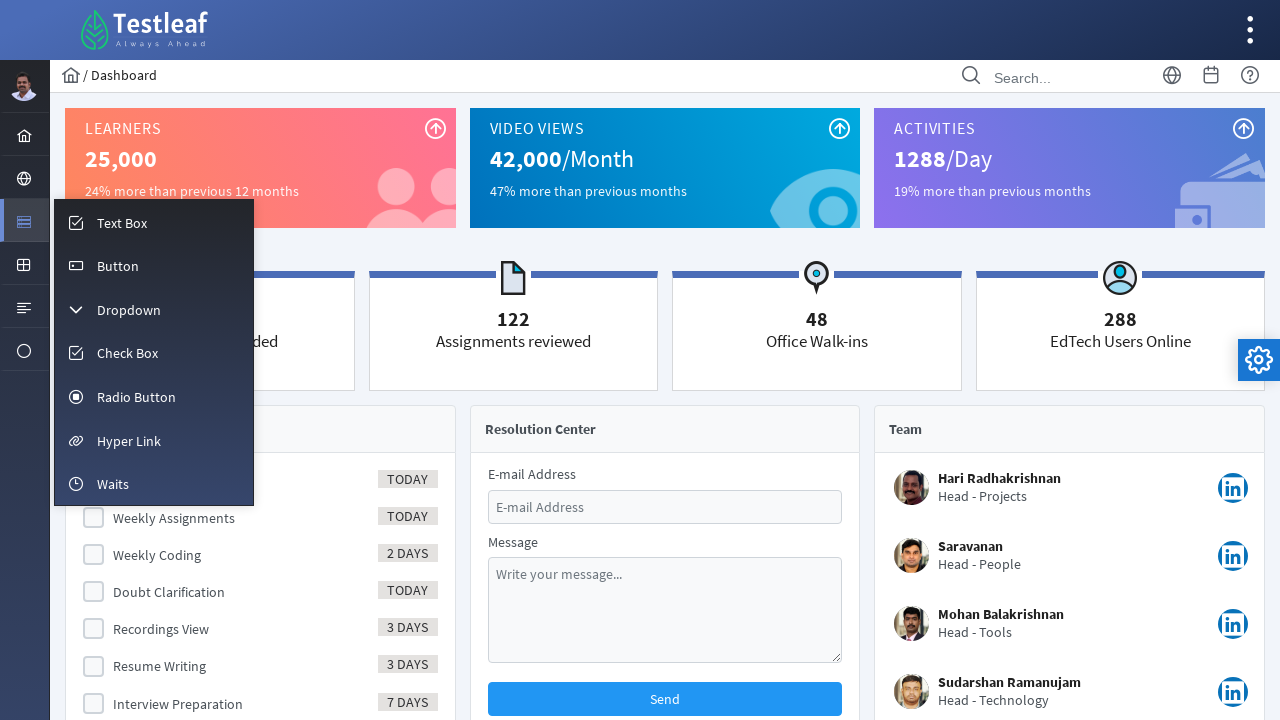

Clicked input menu item at (154, 222) on xpath=//li[@id="menuform:m_input"]
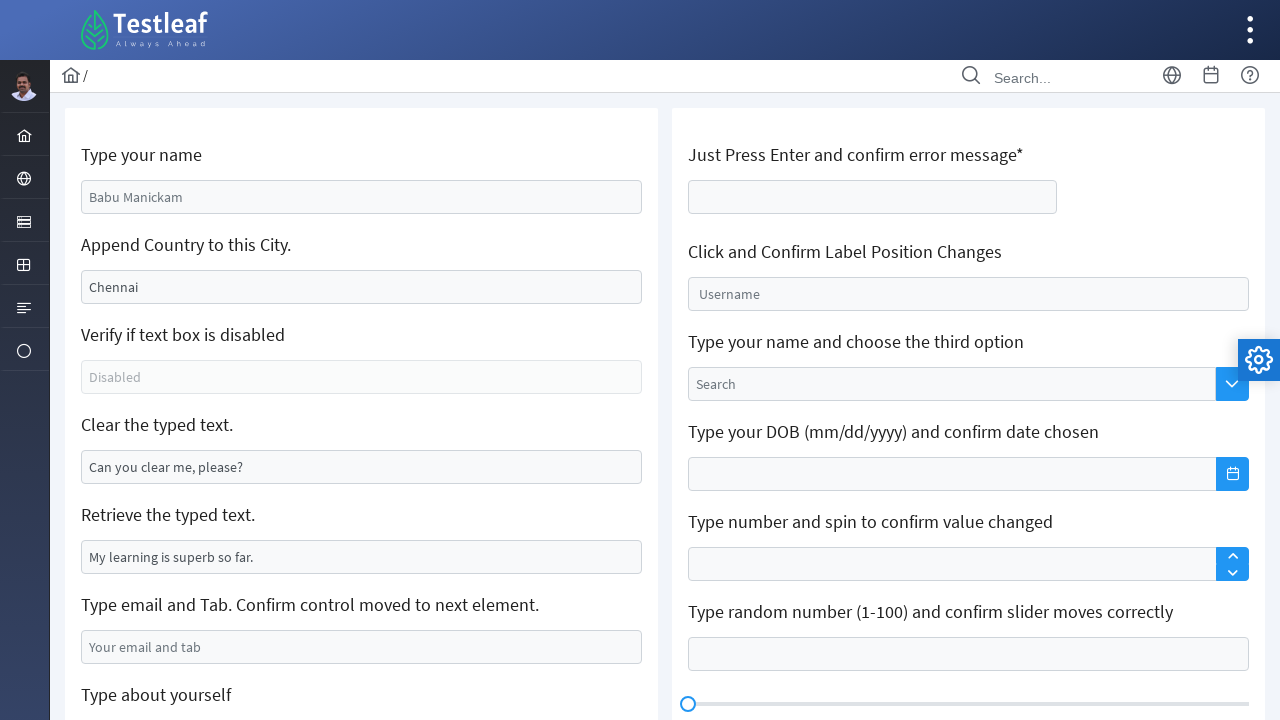

Filled name text box with 'Marcus Johnson' on #j_idt88\:name
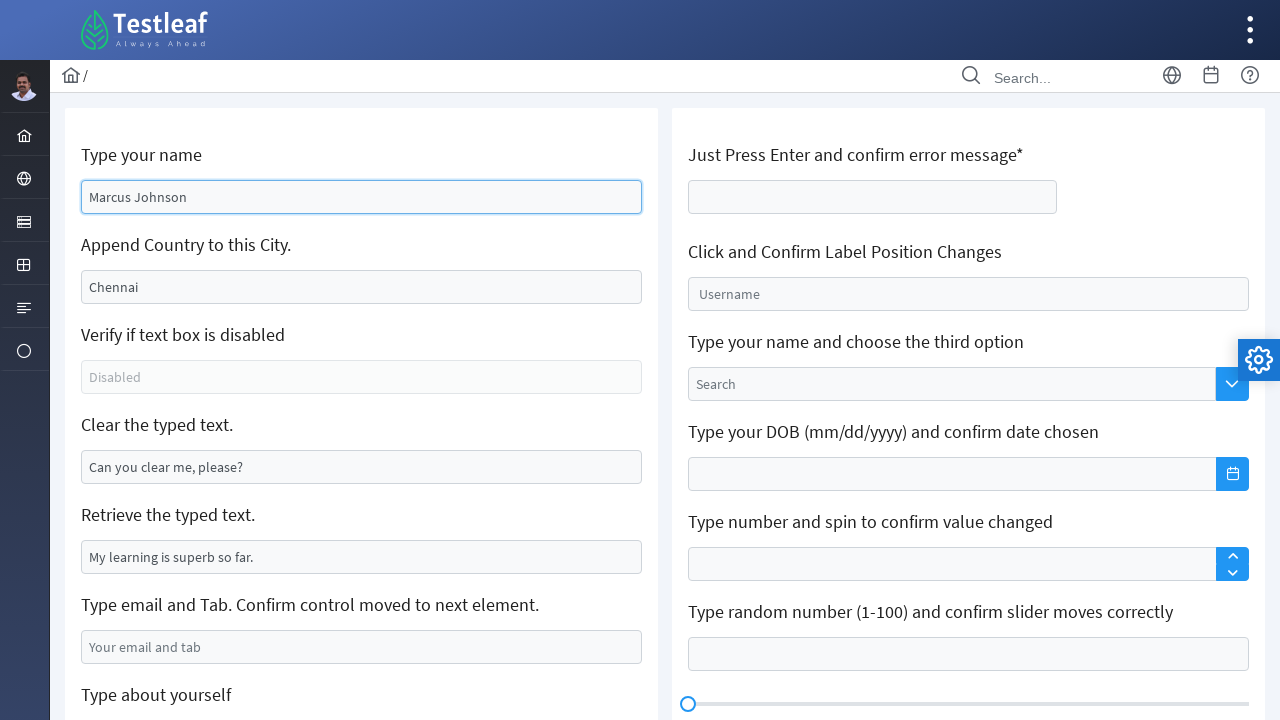

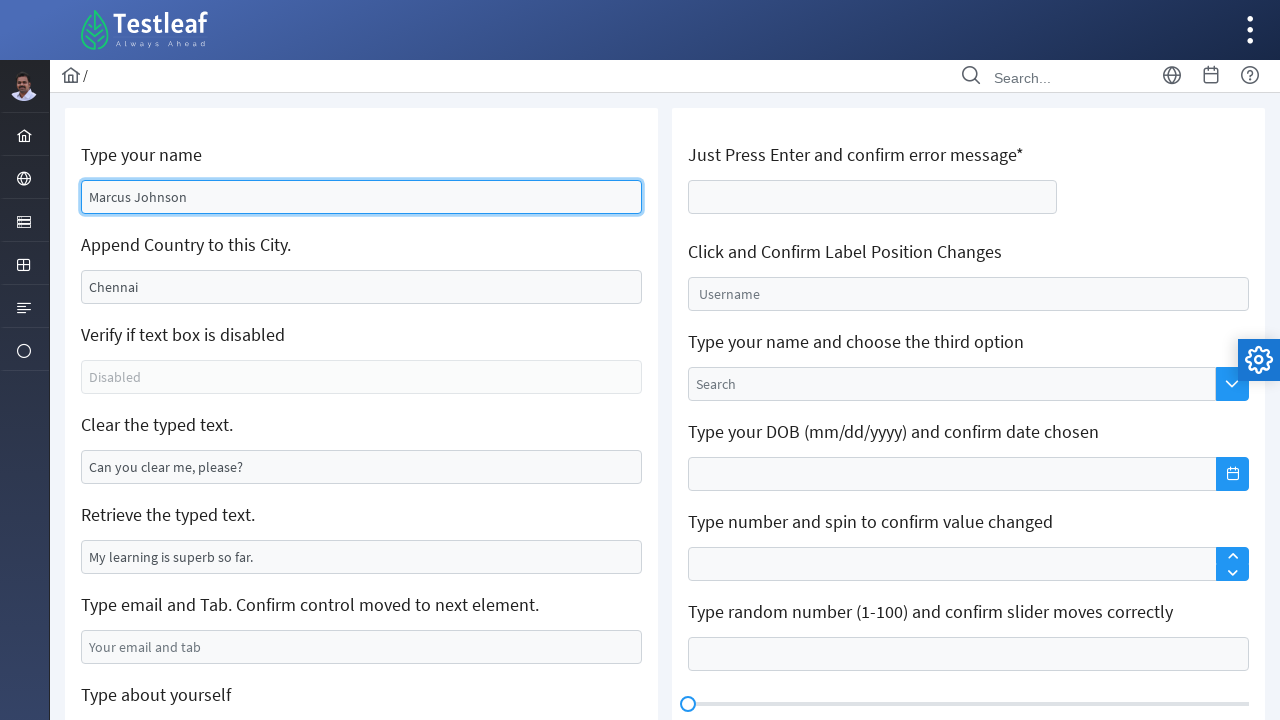